Tests enabling an input box by clicking the Enable button and verifying the input becomes enabled and a message appears

Starting URL: https://practice.cydeo.com/dynamic_controls

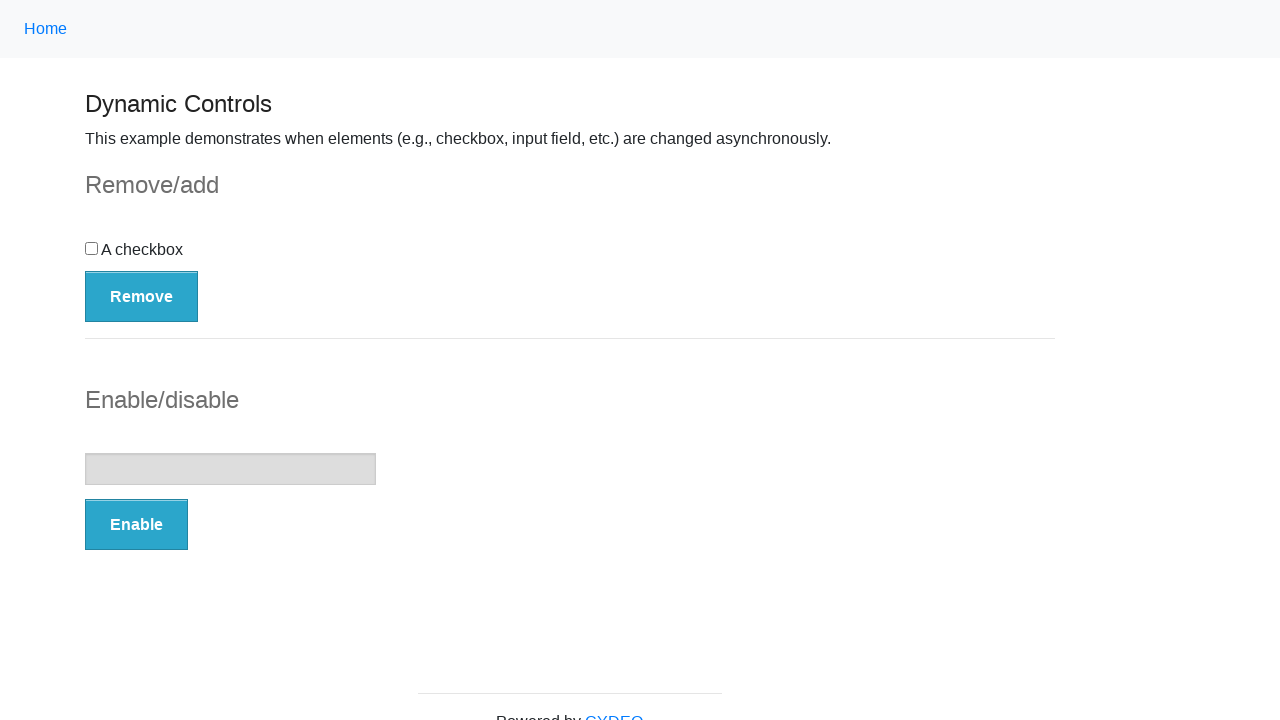

Clicked the Enable button at (136, 525) on button:has-text('Enable')
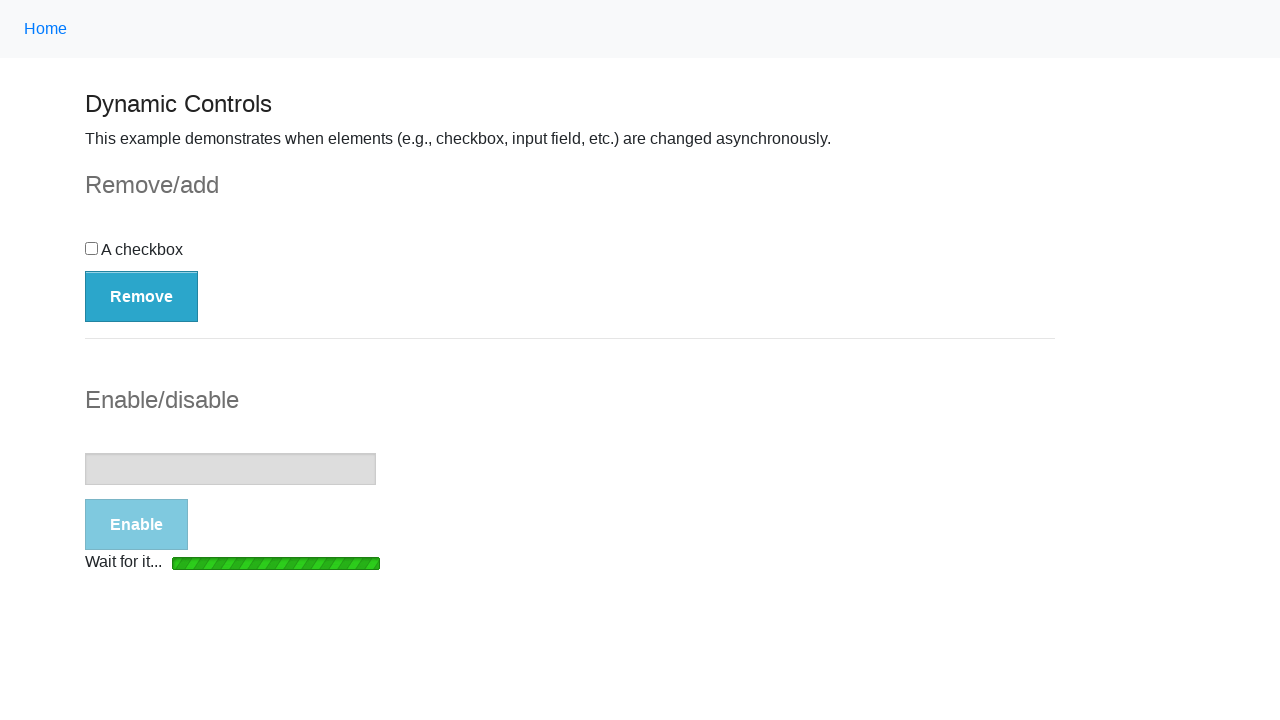

Loading bar disappeared
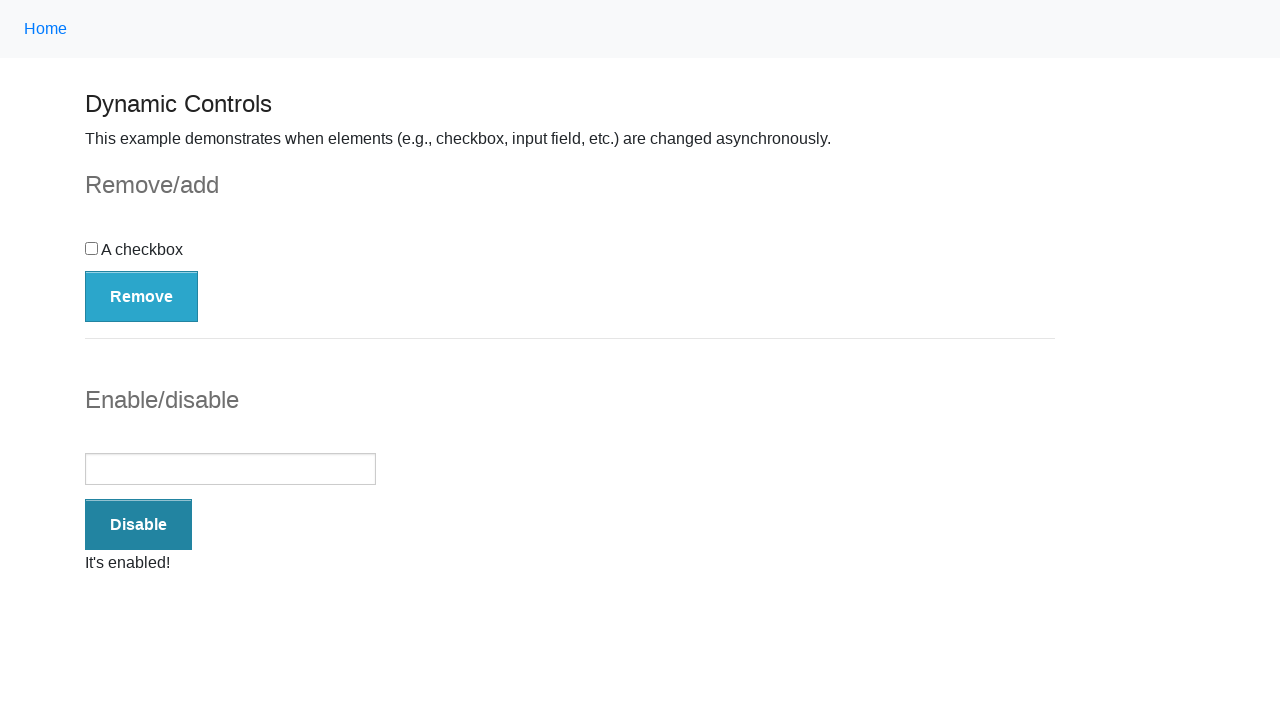

Confirmation message 'It's enabled!' appeared
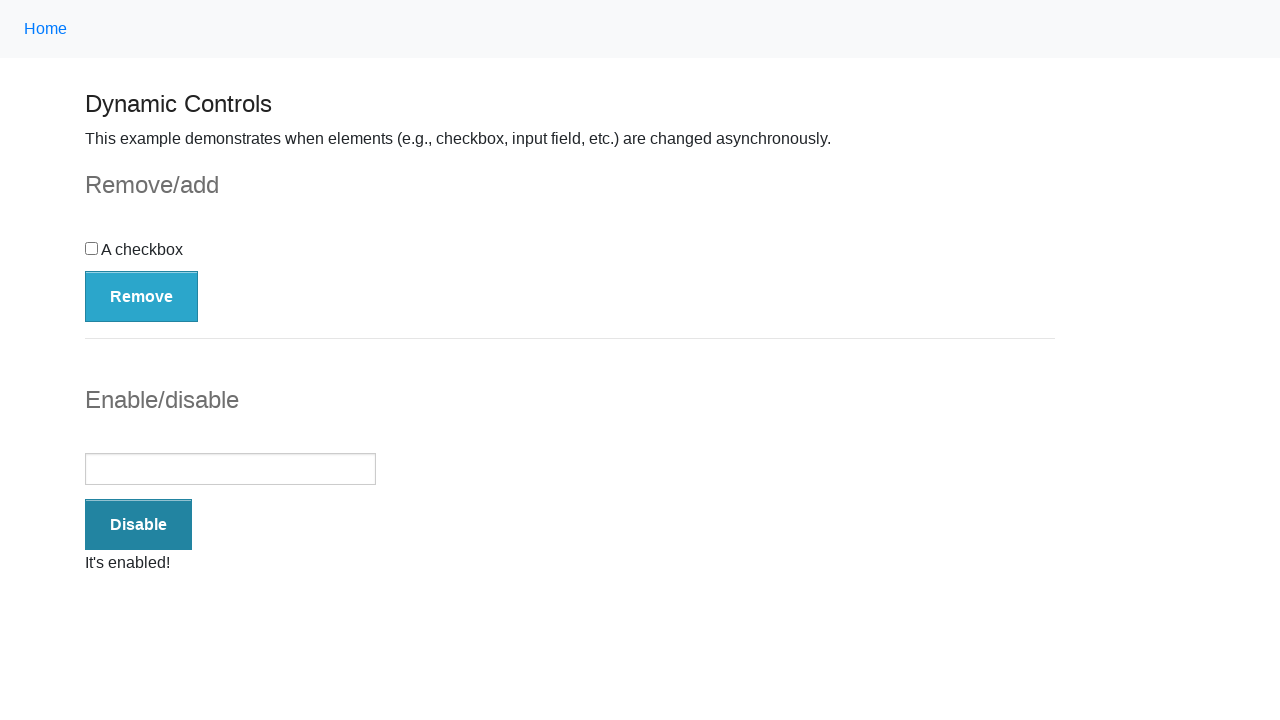

Located the input box element
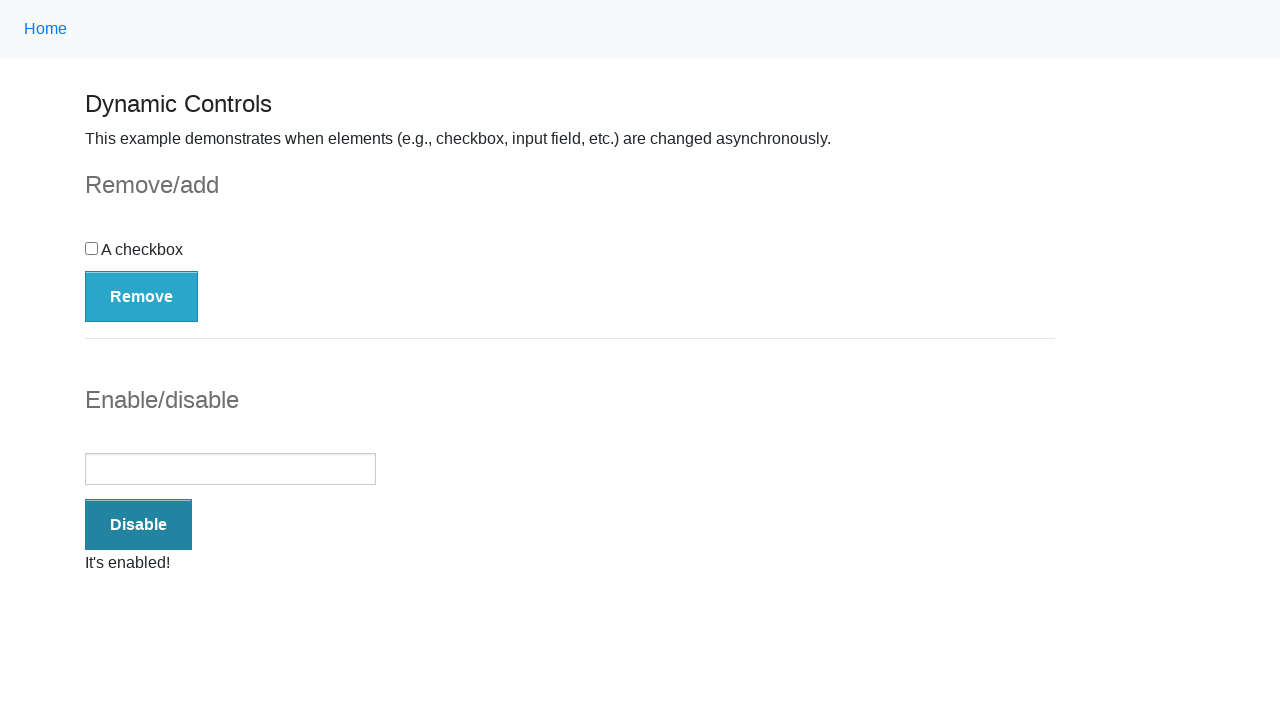

Verified that the input box is enabled
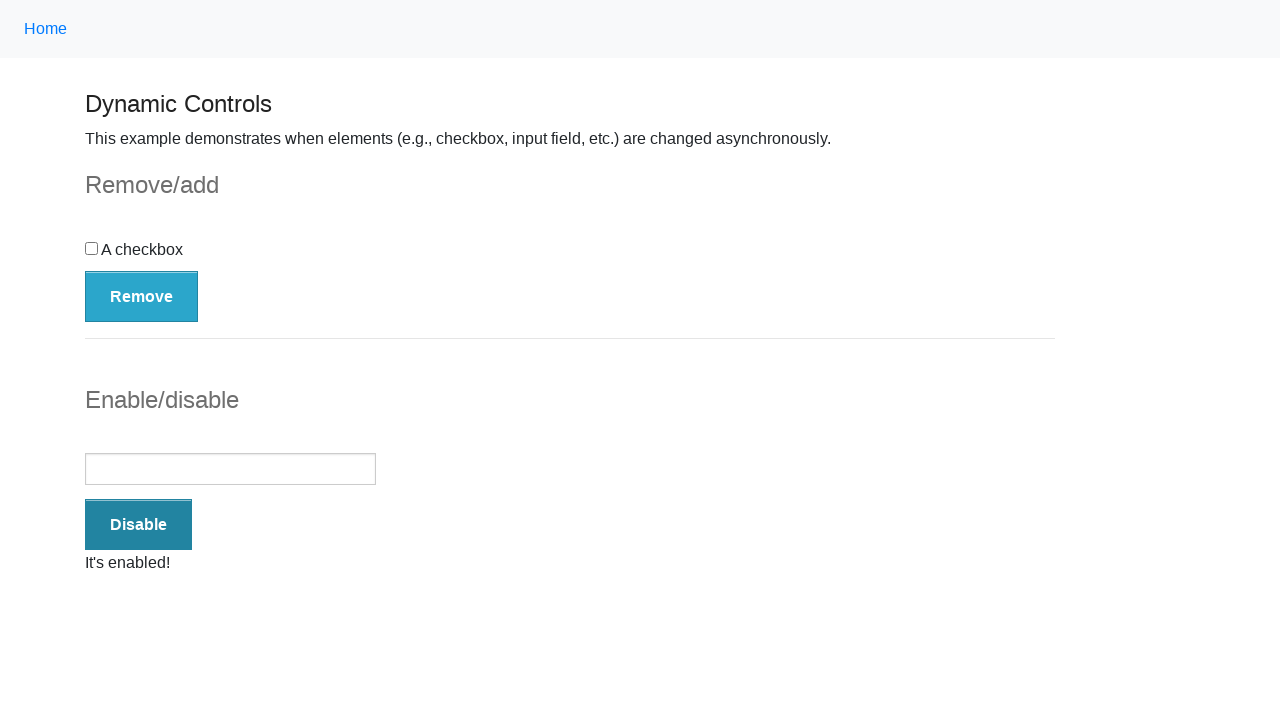

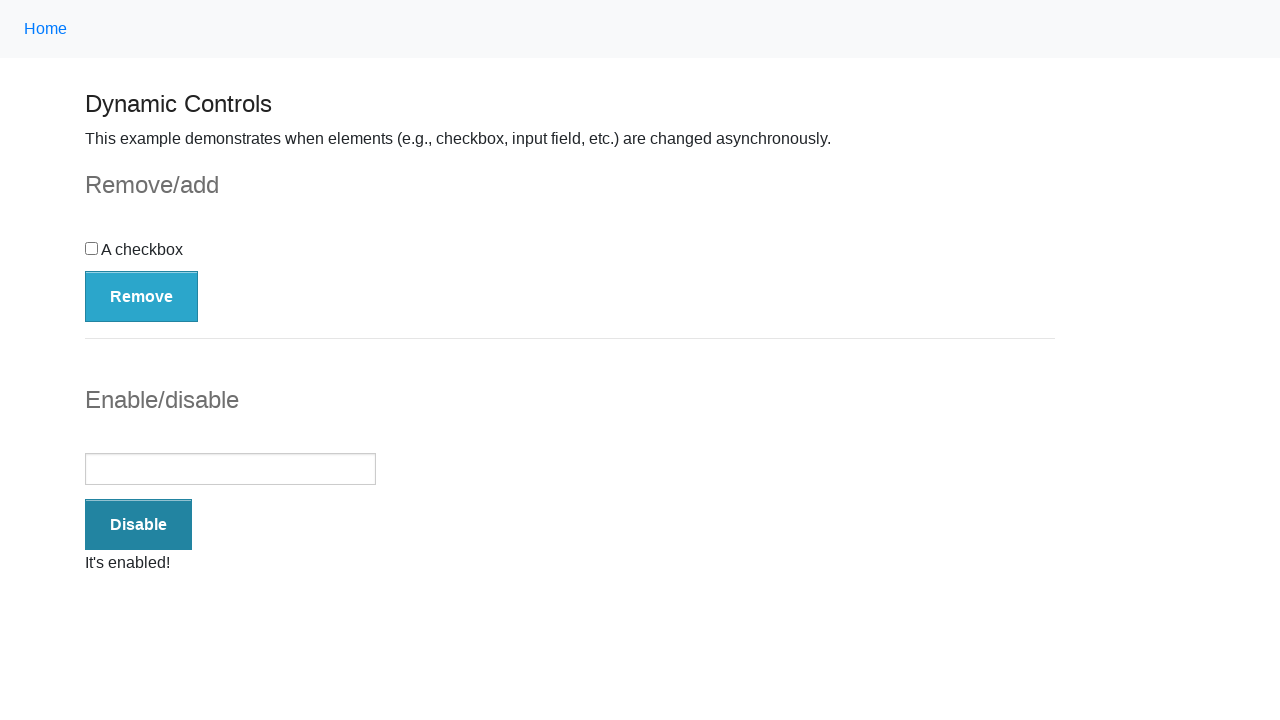